Tests radio button functionality on a practice page by selecting browser preferences, toggling radio buttons on/off, identifying default selections, and conditionally selecting age group options.

Starting URL: https://leafground.com/radio.xhtml

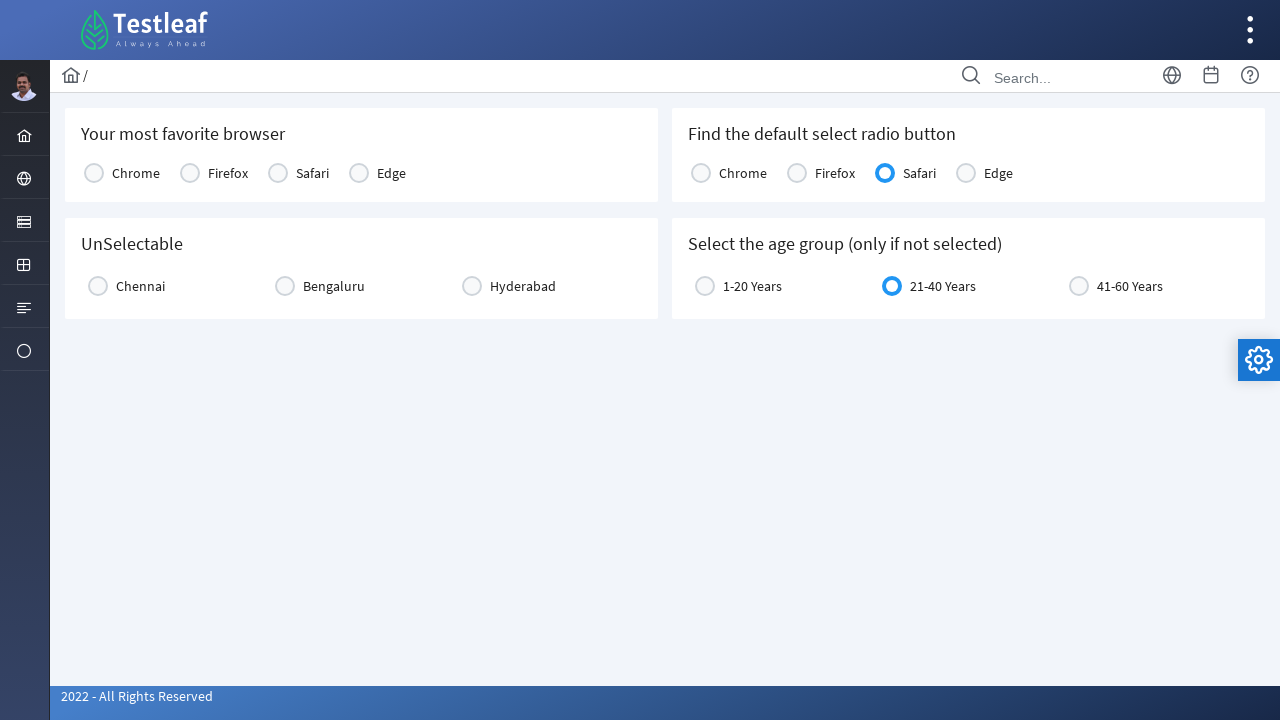

Selected 'Chrome' as the favorite browser at (94, 173) on xpath=//h5[text()='Your most favorite browser']/parent::div//label[text()='Chrom
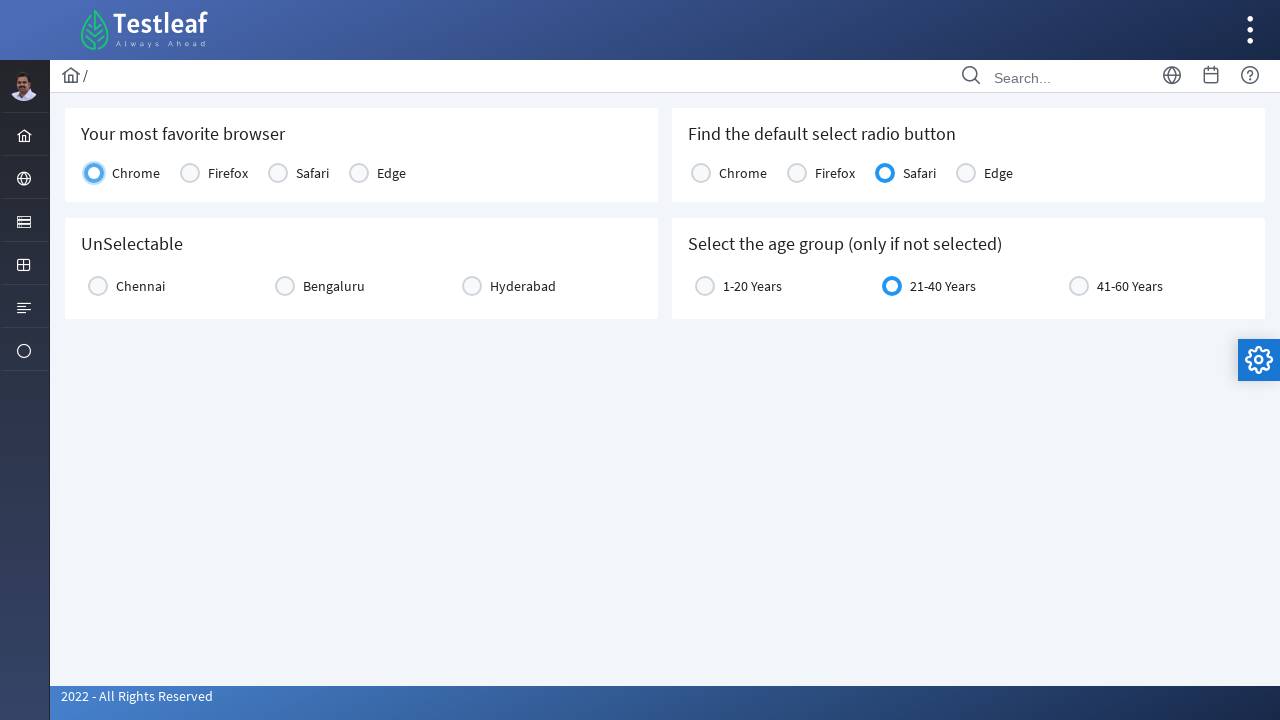

Clicked radio button to select it at (285, 286) on (//div[@class='ui-g-12 ui-md-4'])[2]//div[contains(@class, 'ui-radiobutton-box')
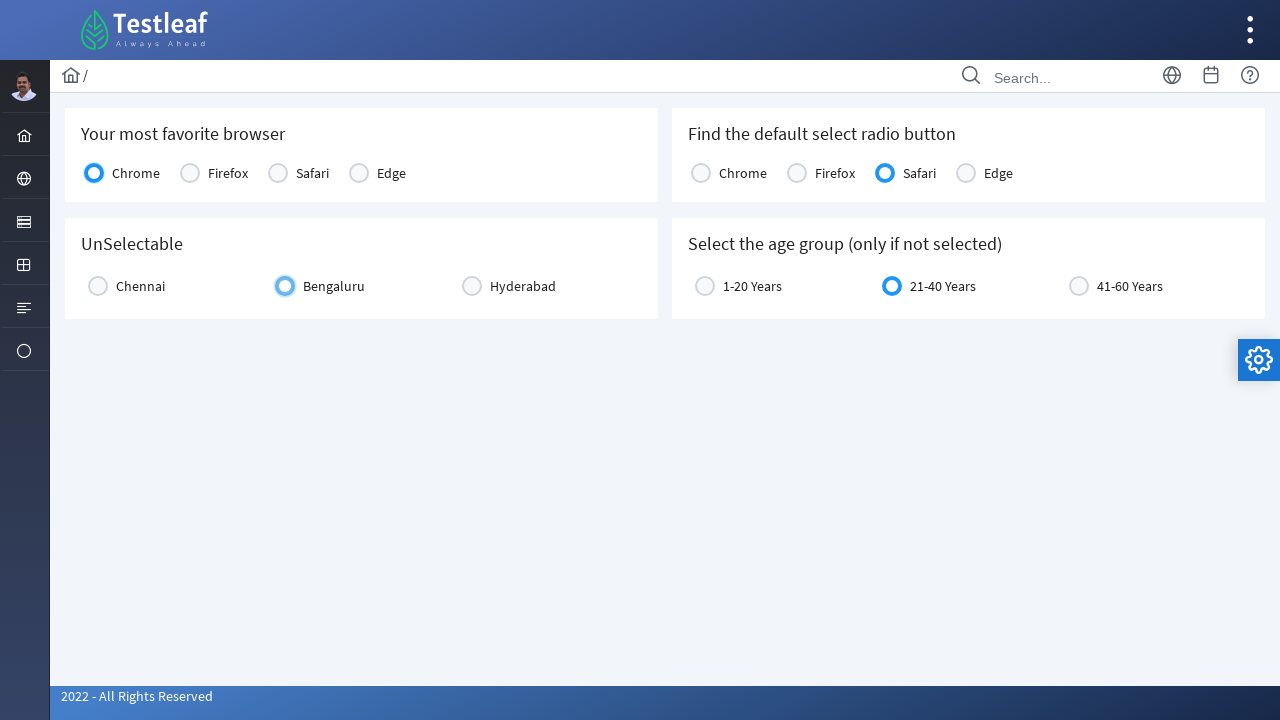

Clicked the same radio button again to unselect it at (285, 286) on (//div[@class='ui-g-12 ui-md-4'])[2]//div[contains(@class, 'ui-radiobutton-box')
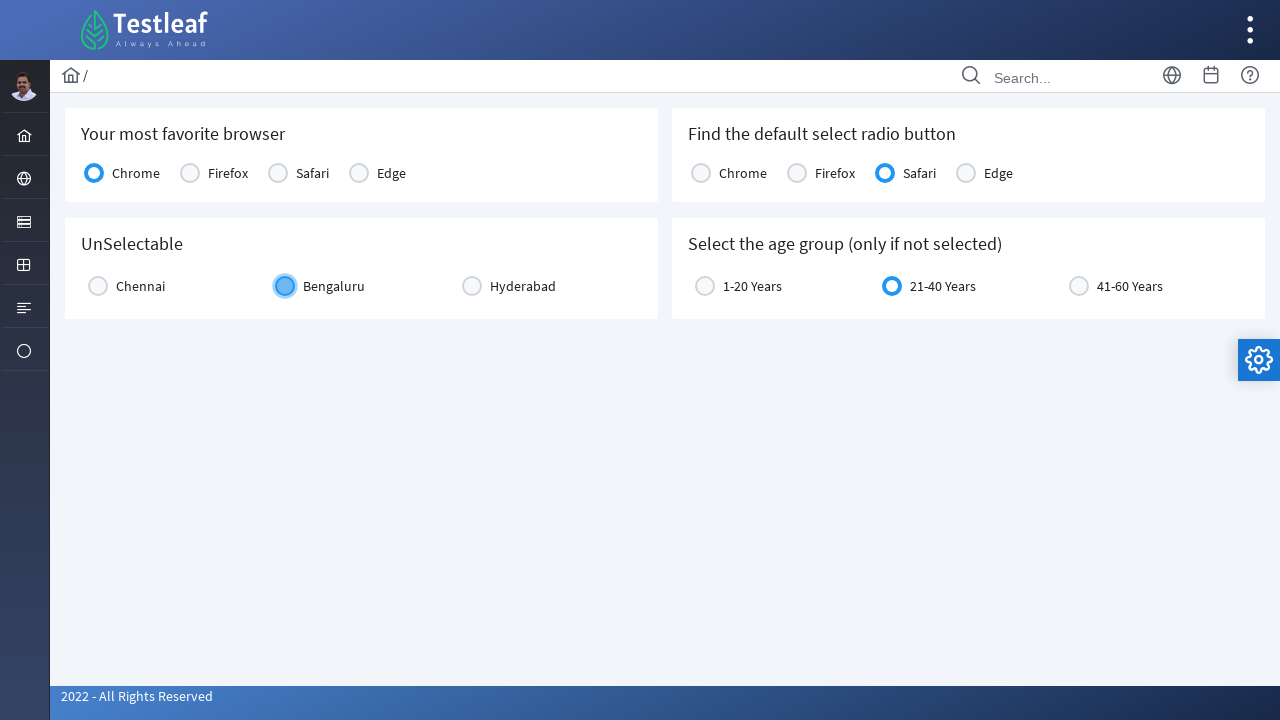

Located the default radio button
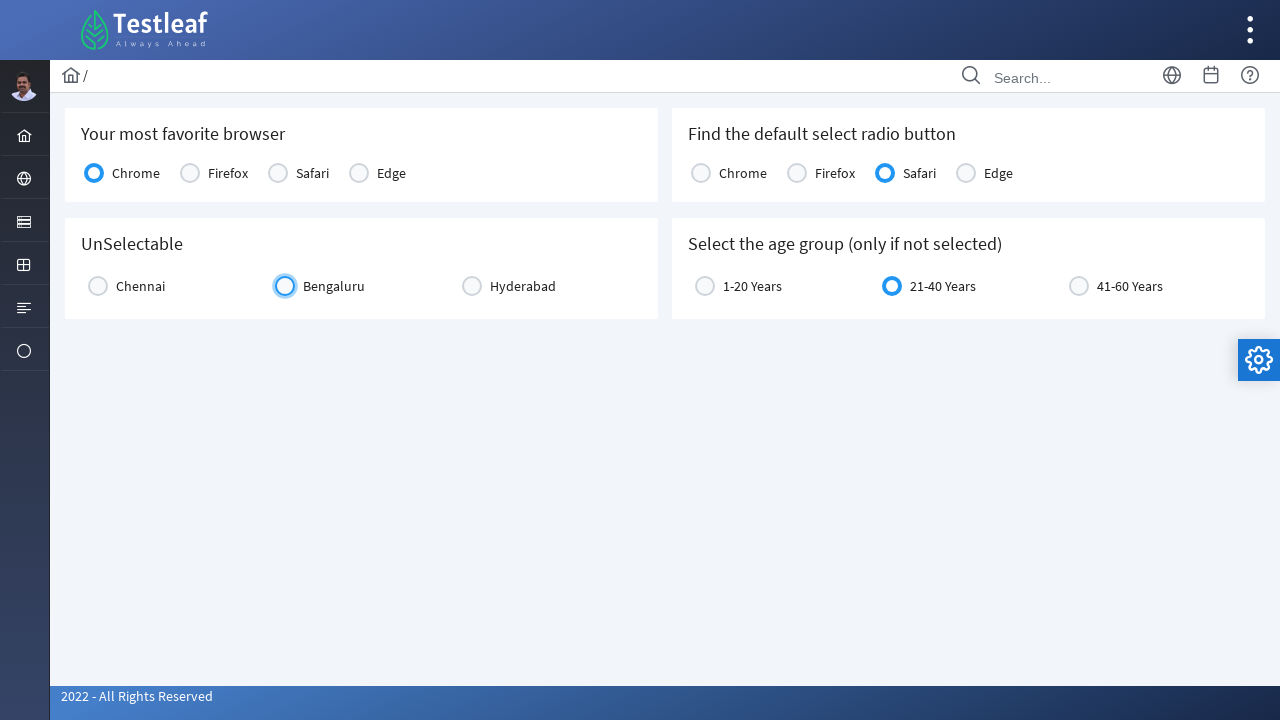

Default radio button is visible
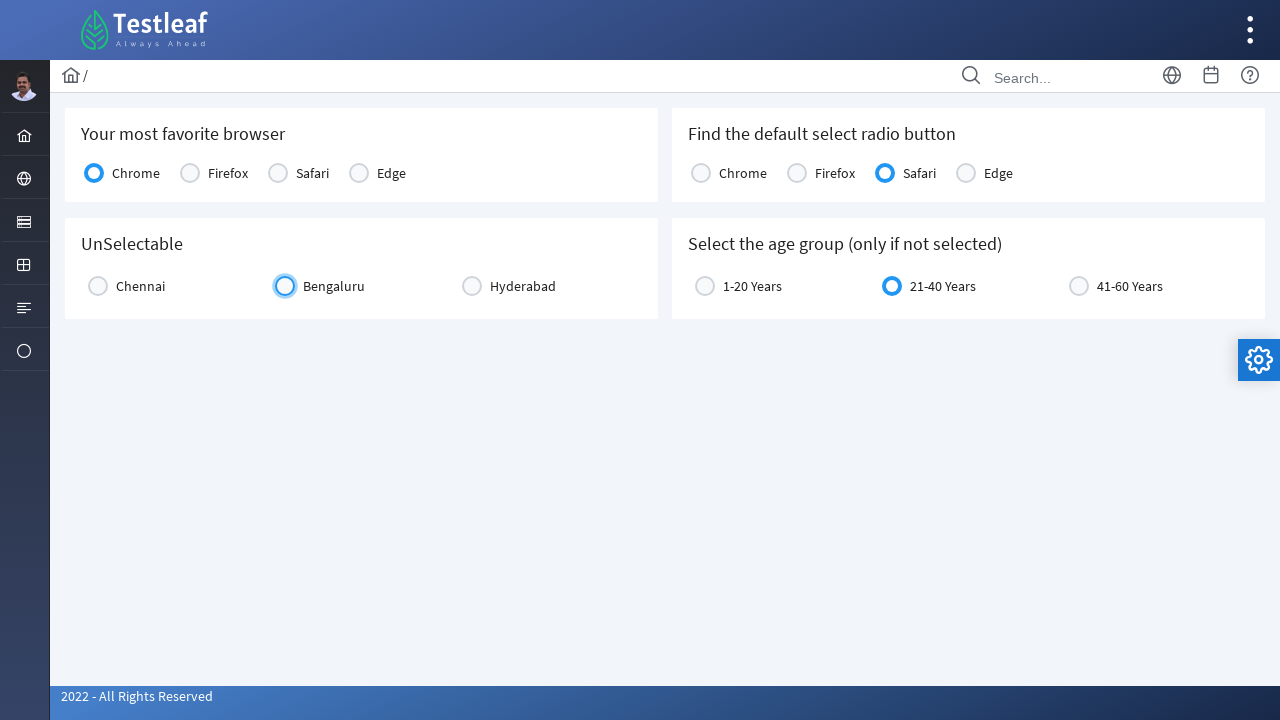

Retrieved default radio button label: Safari : browser is selected by default
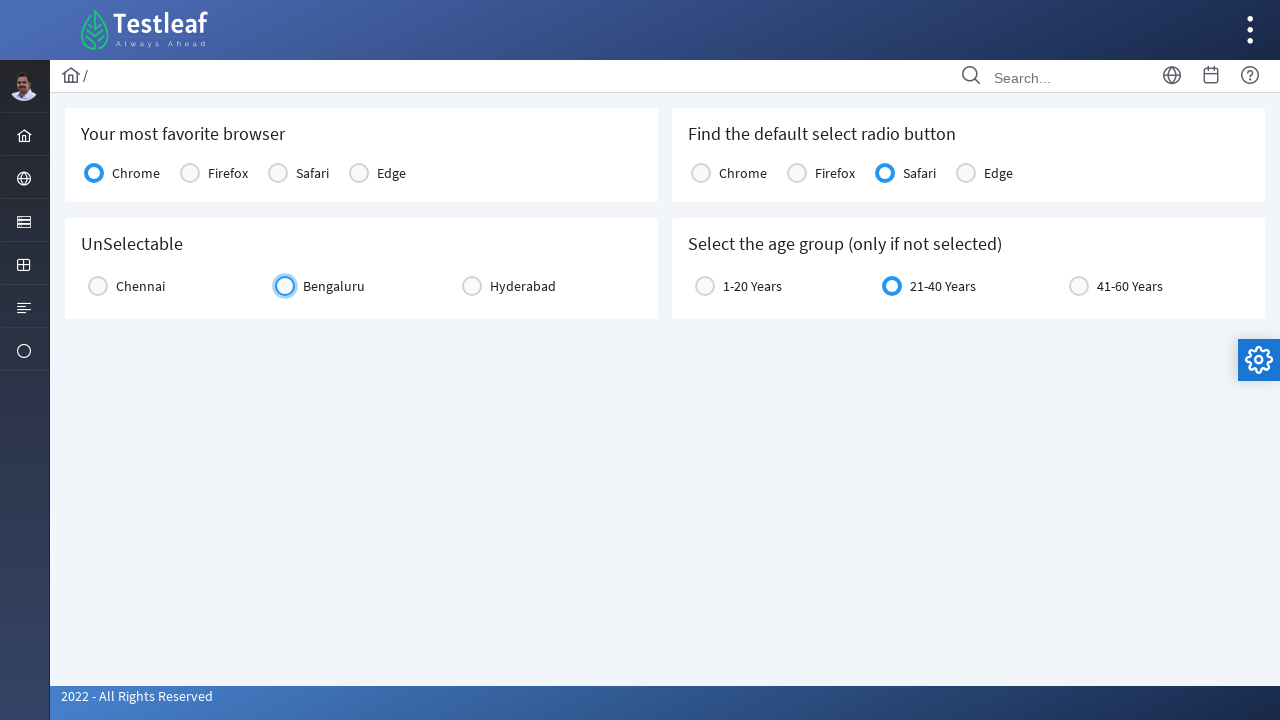

Located the age group radio button
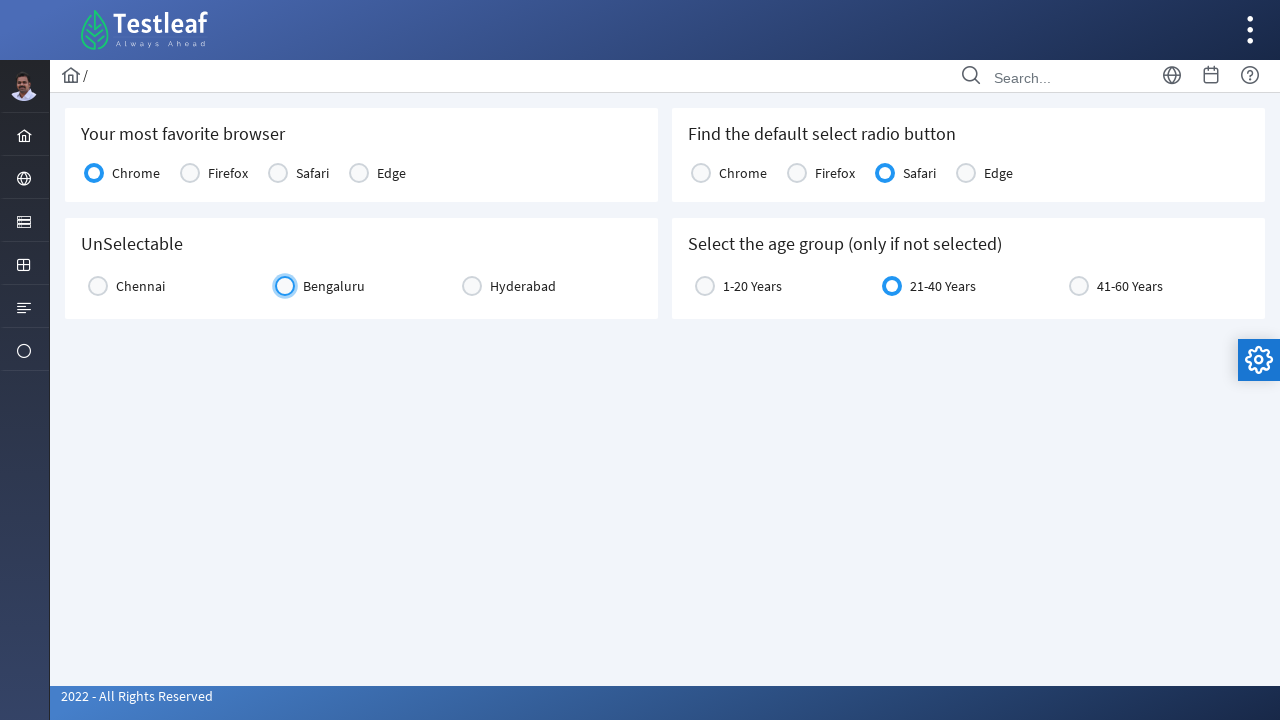

Age group (21-40 Years) is already selected
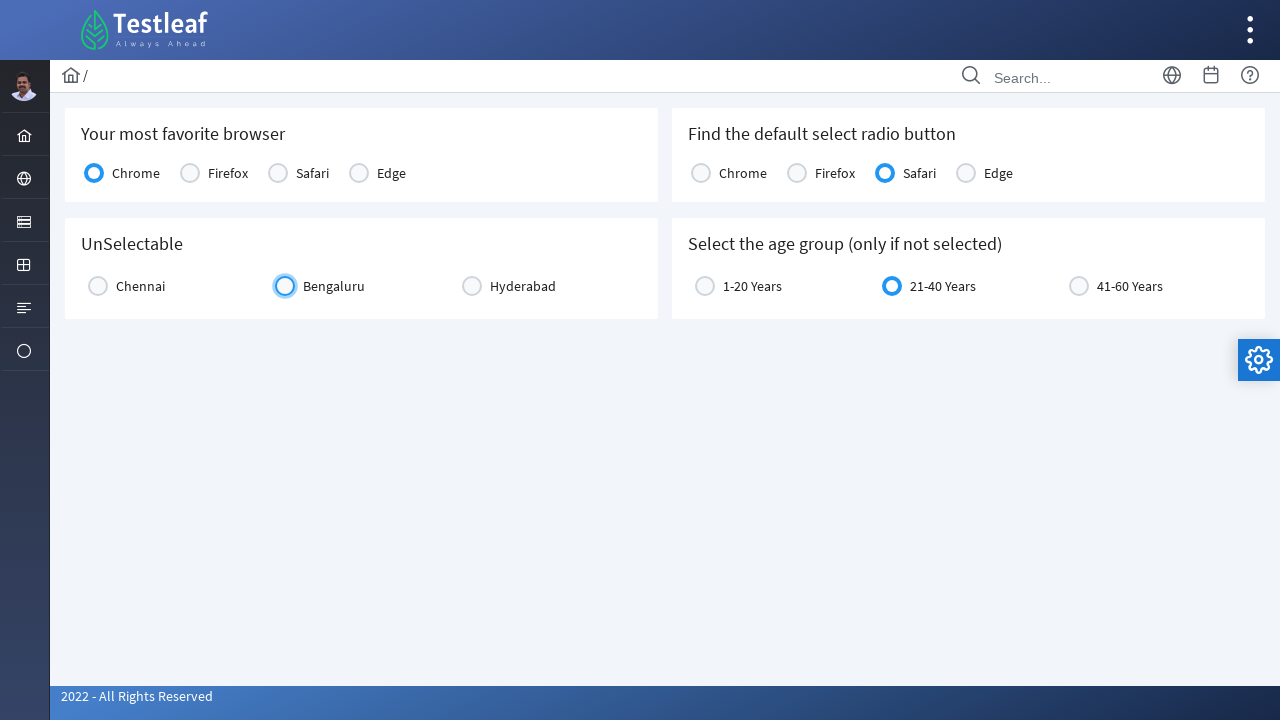

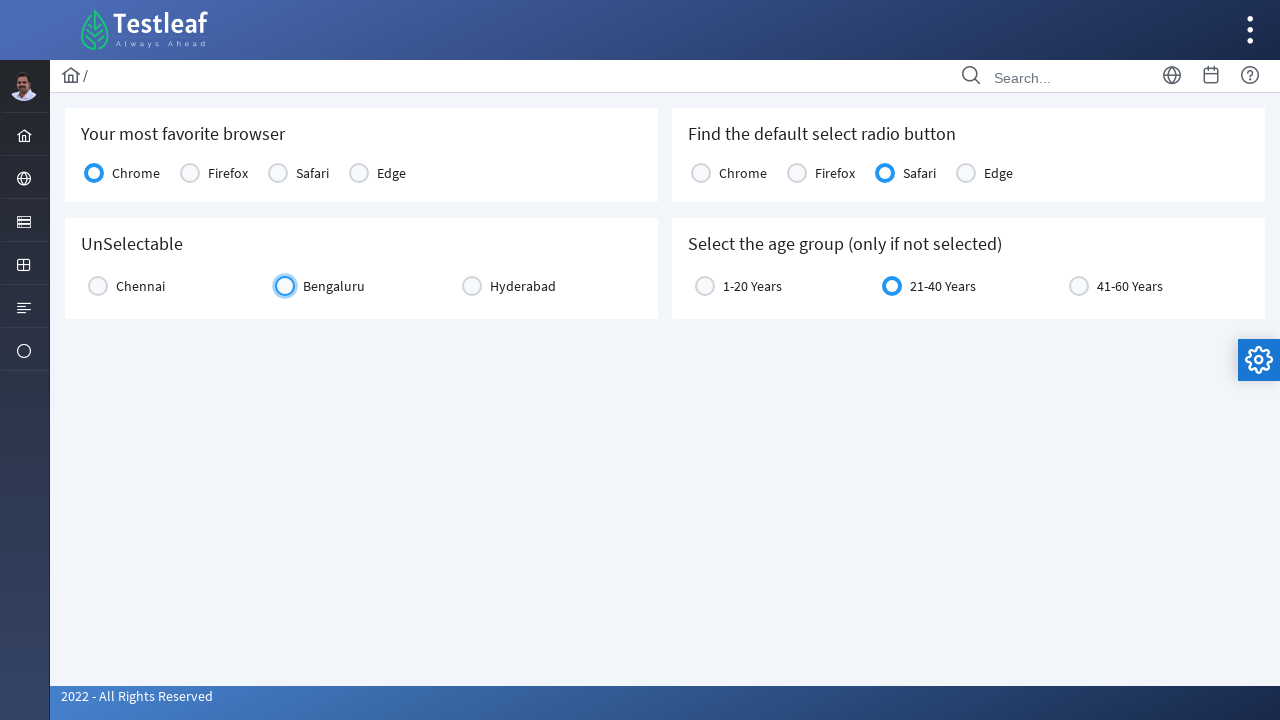